Tests that the currently applied filter is highlighted in the navigation

Starting URL: https://demo.playwright.dev/todomvc

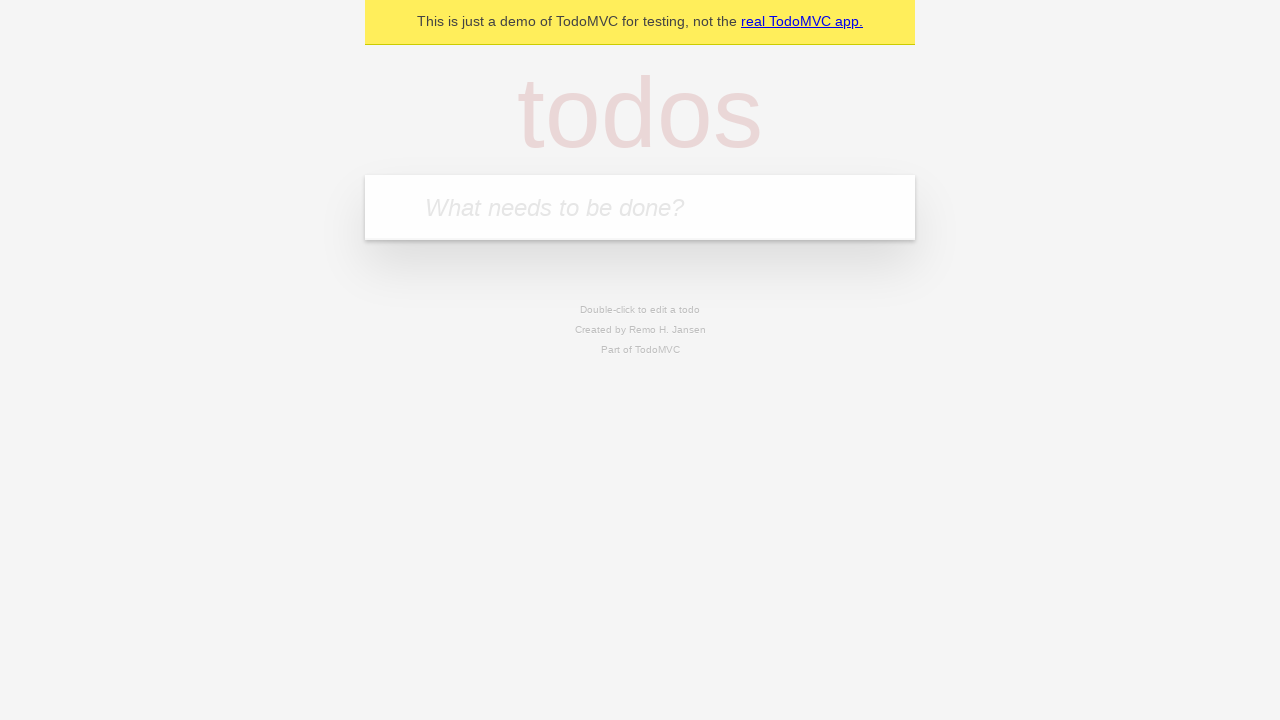

Located the 'What needs to be done?' input field
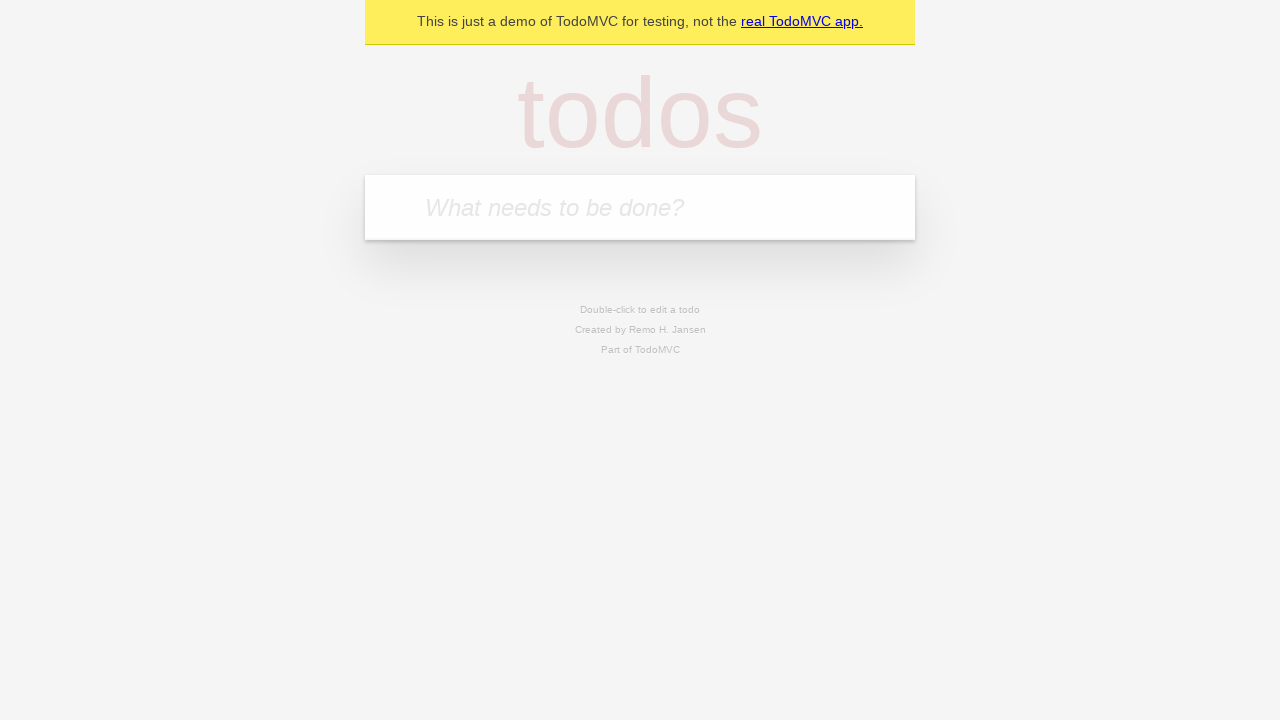

Filled first todo: 'buy some cheese' on internal:attr=[placeholder="What needs to be done?"i]
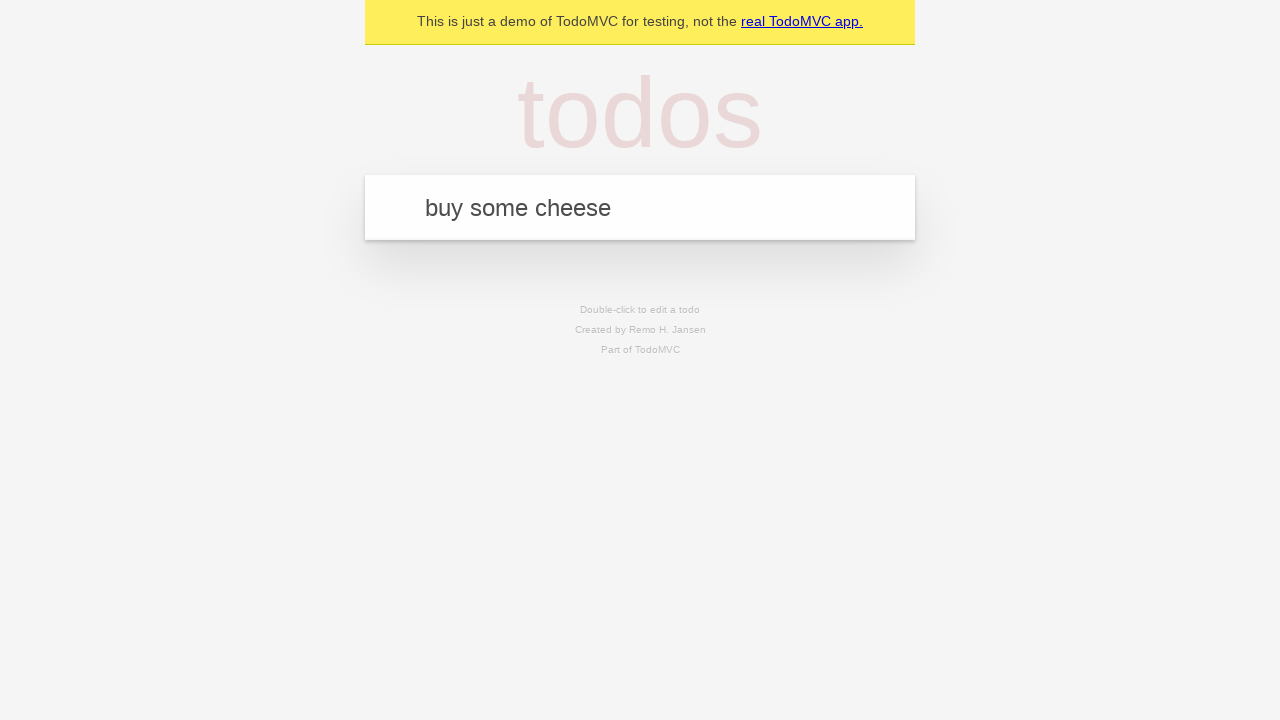

Pressed Enter to create first todo on internal:attr=[placeholder="What needs to be done?"i]
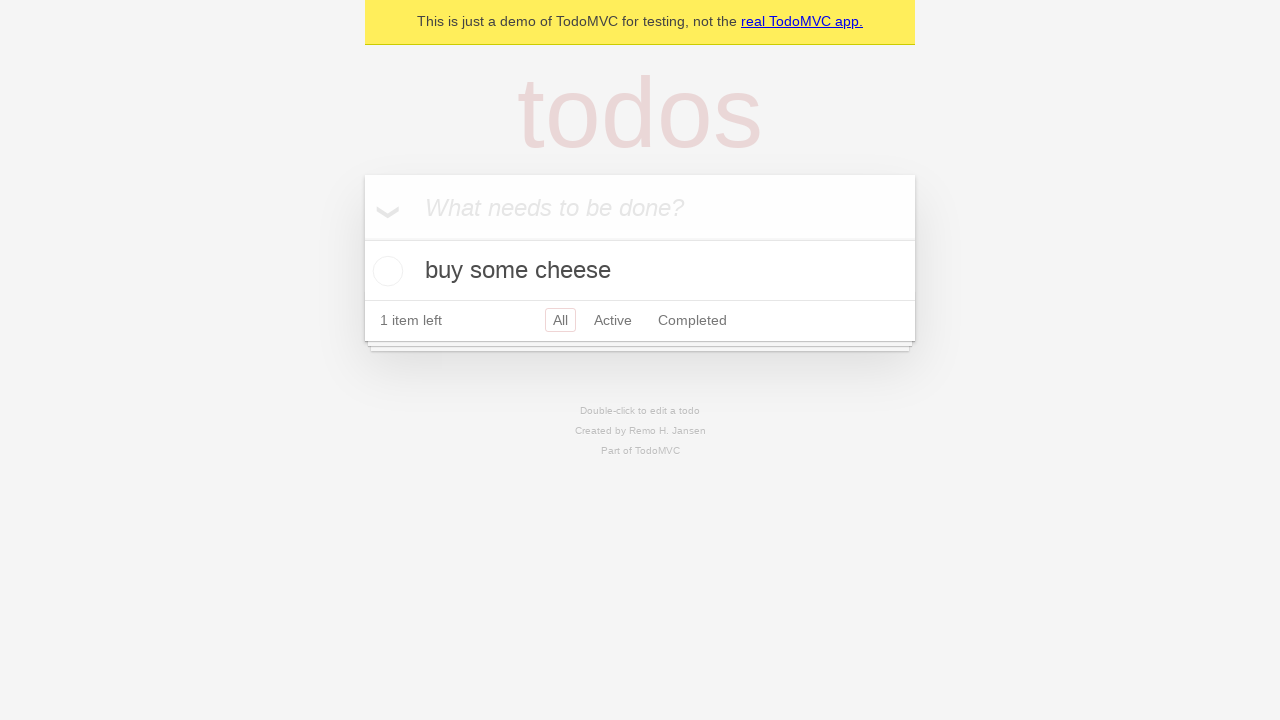

Filled second todo: 'feed the cat' on internal:attr=[placeholder="What needs to be done?"i]
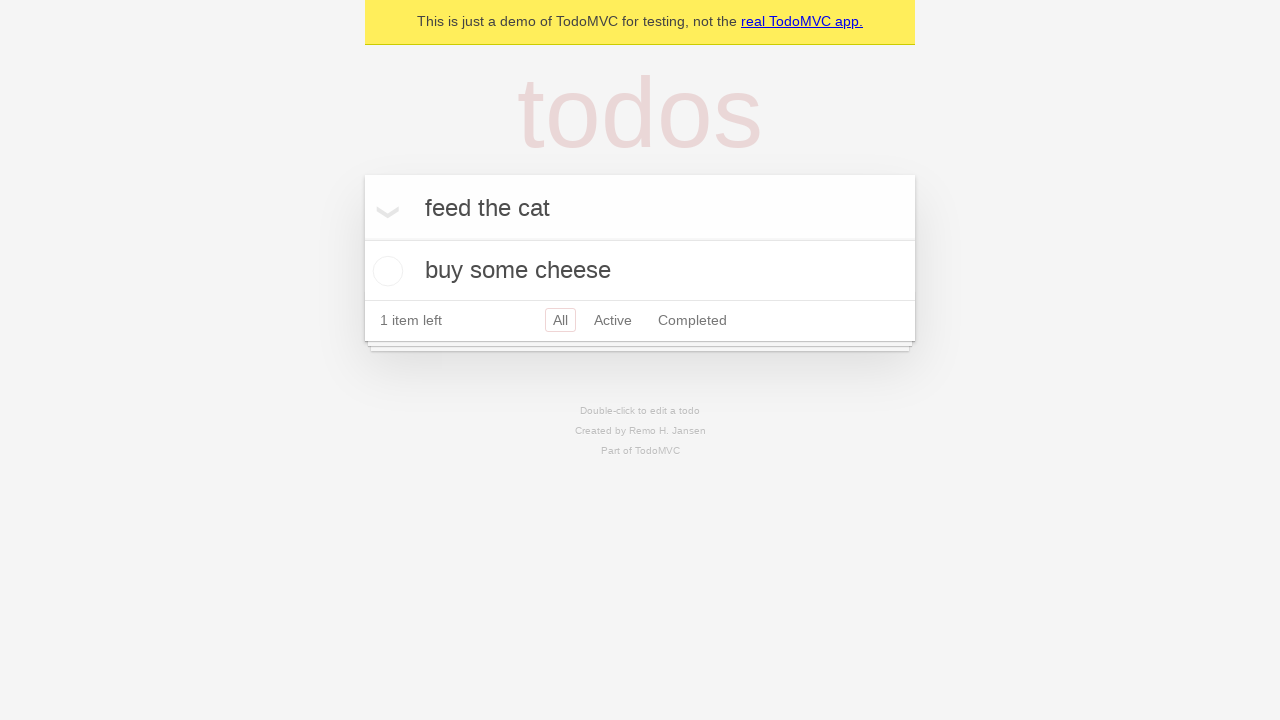

Pressed Enter to create second todo on internal:attr=[placeholder="What needs to be done?"i]
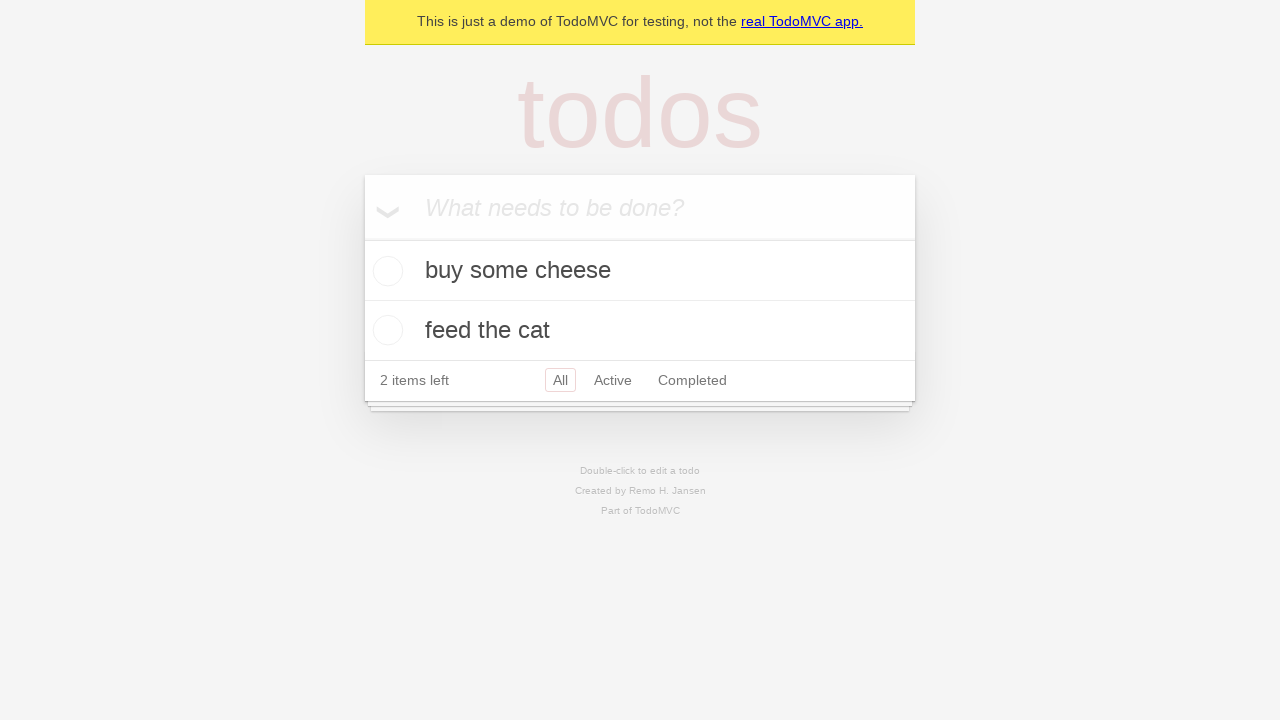

Filled third todo: 'book a doctors appointment' on internal:attr=[placeholder="What needs to be done?"i]
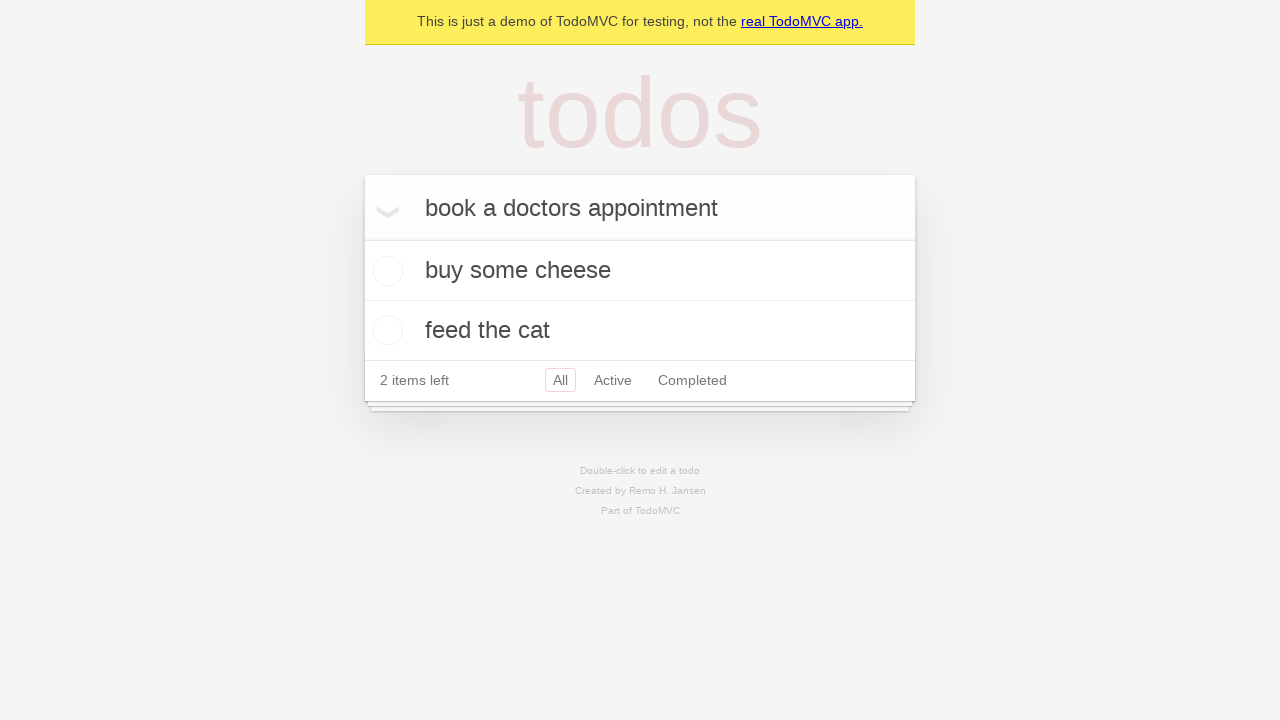

Pressed Enter to create third todo on internal:attr=[placeholder="What needs to be done?"i]
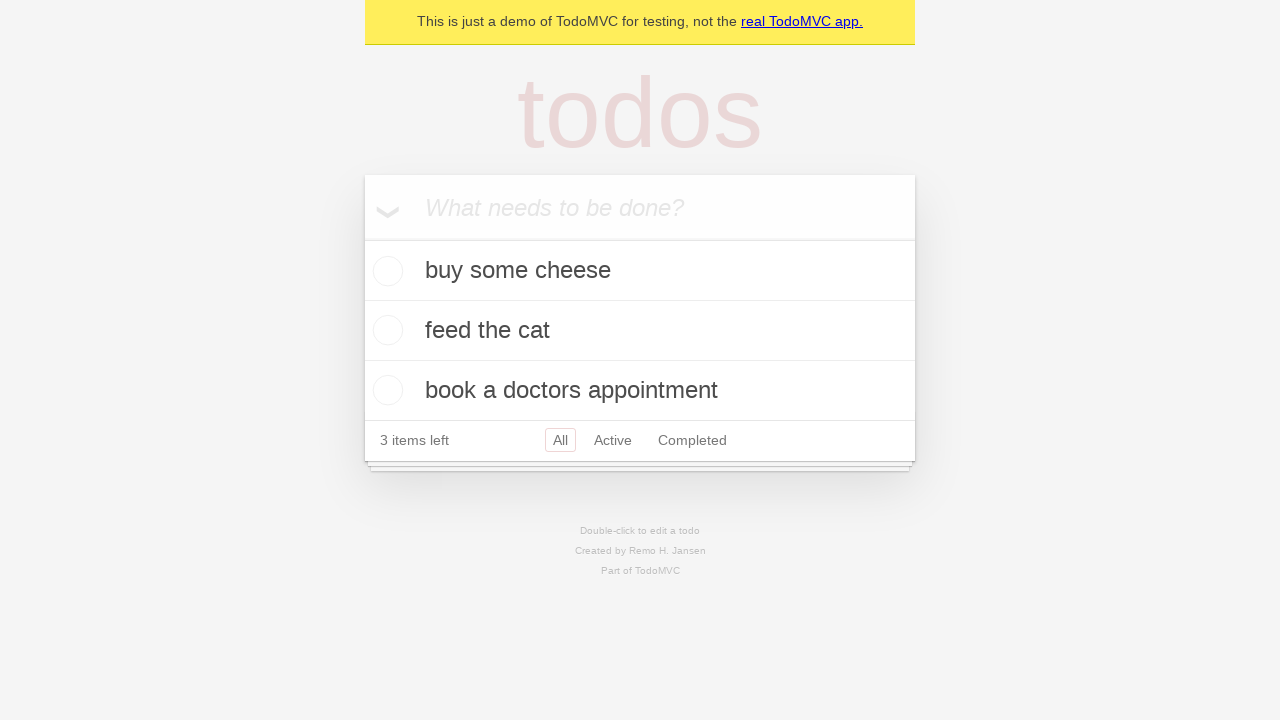

Clicked Active filter in navigation at (613, 440) on internal:role=link[name="Active"i]
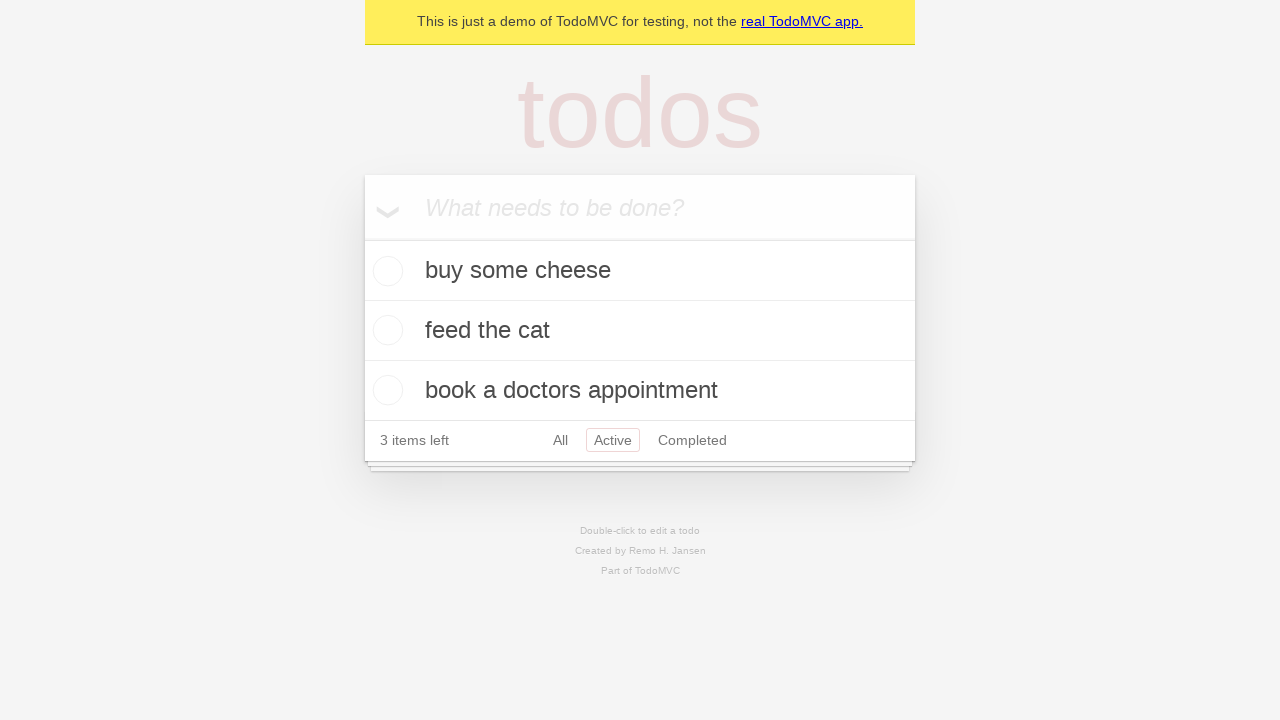

Clicked Completed filter in navigation at (692, 440) on internal:role=link[name="Completed"i]
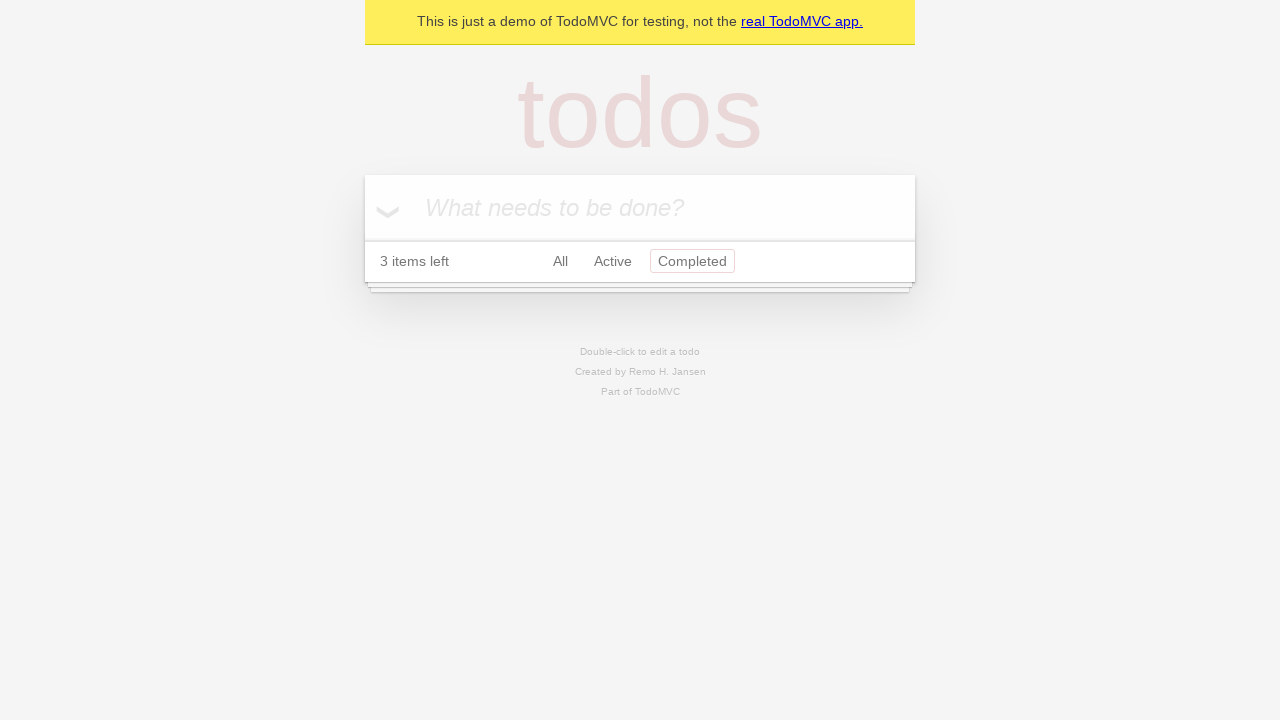

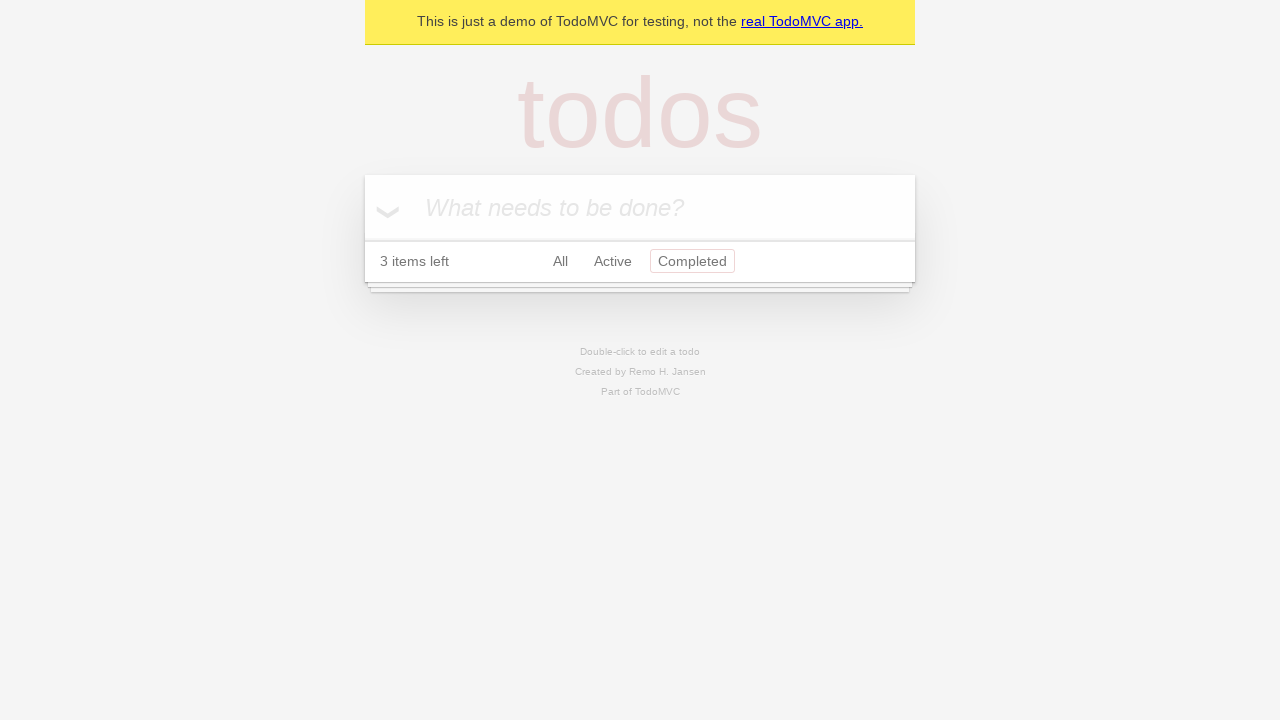